Tests multiple window handling by opening multiple windows simultaneously, filling out forms in each child window based on page title, then returning to the parent window.

Starting URL: https://www.hyrtutorials.com/p/window-handles-practice.html

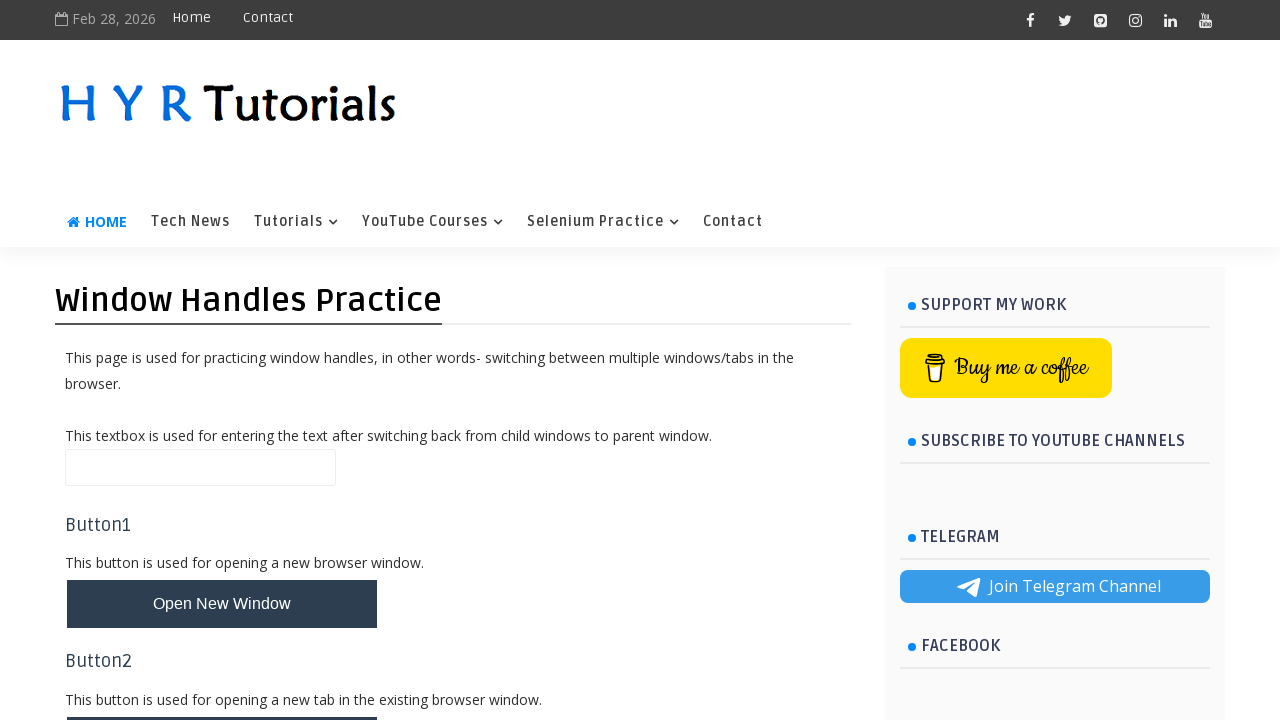

Scrolled down the page using PageDown
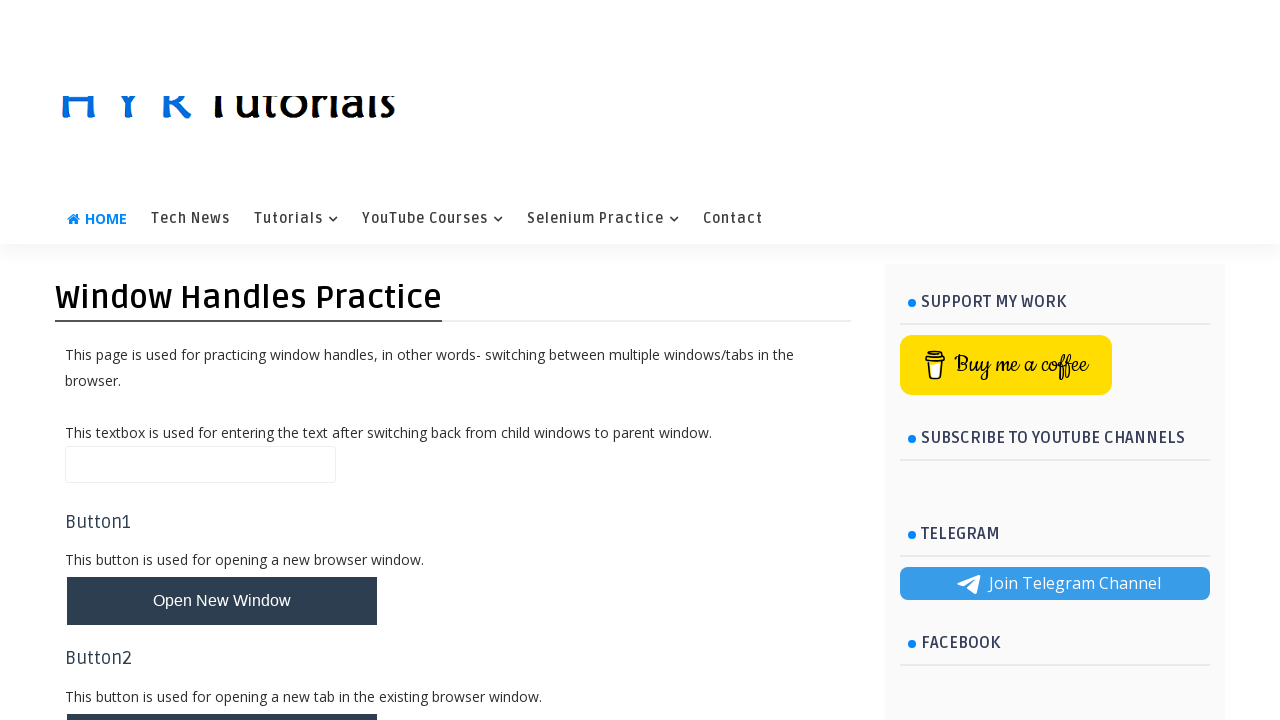

Waited 1000ms for page to settle
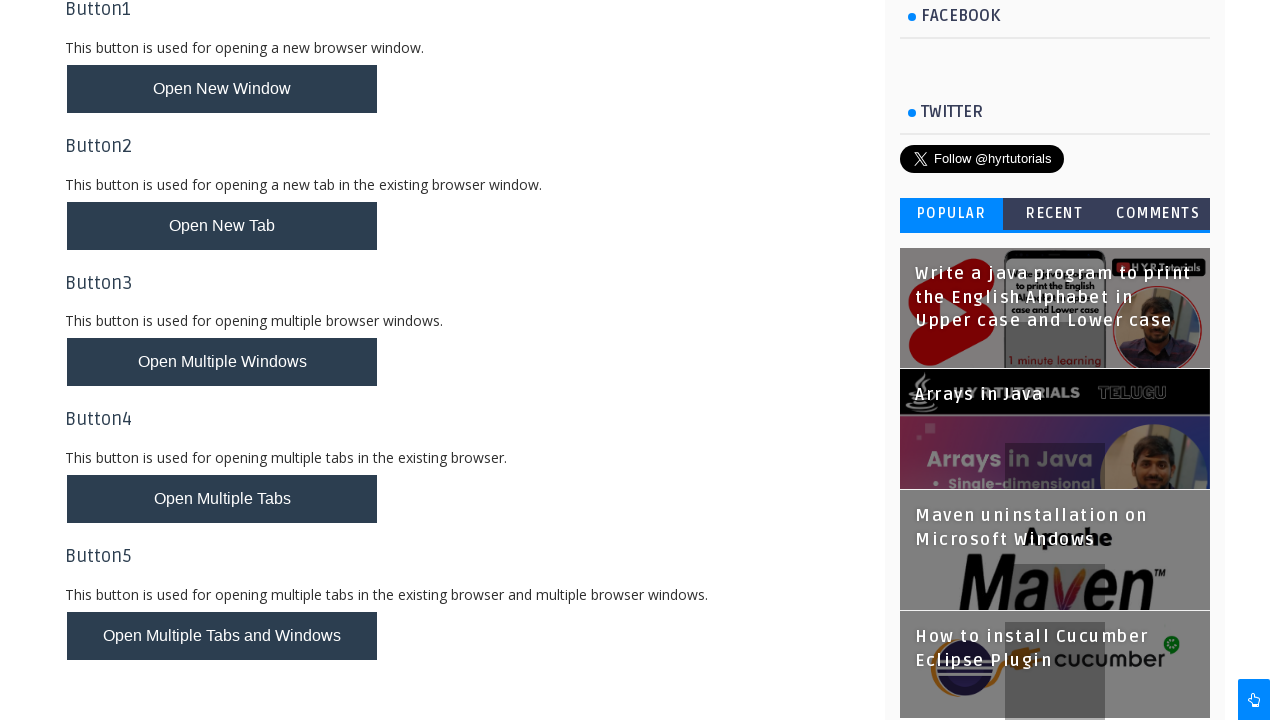

Clicked button to open multiple windows at (222, 362) on #newWindowsBtn
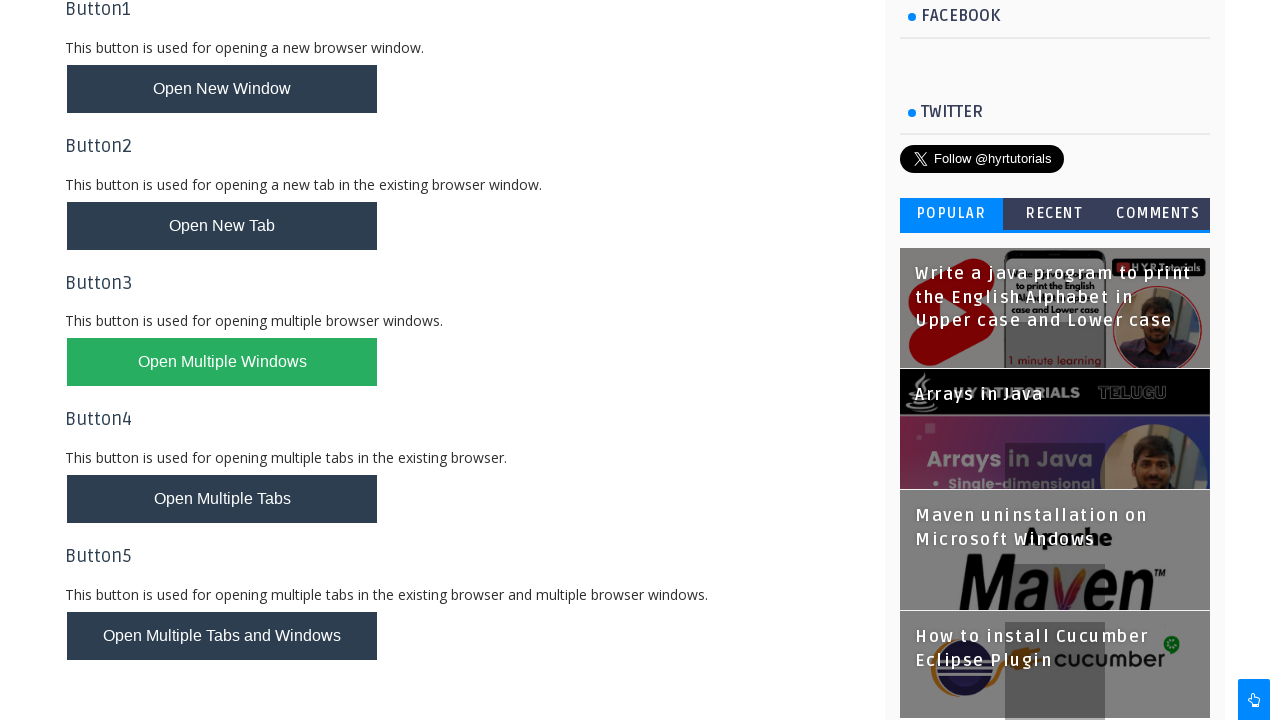

Waited 2000ms for all windows to open
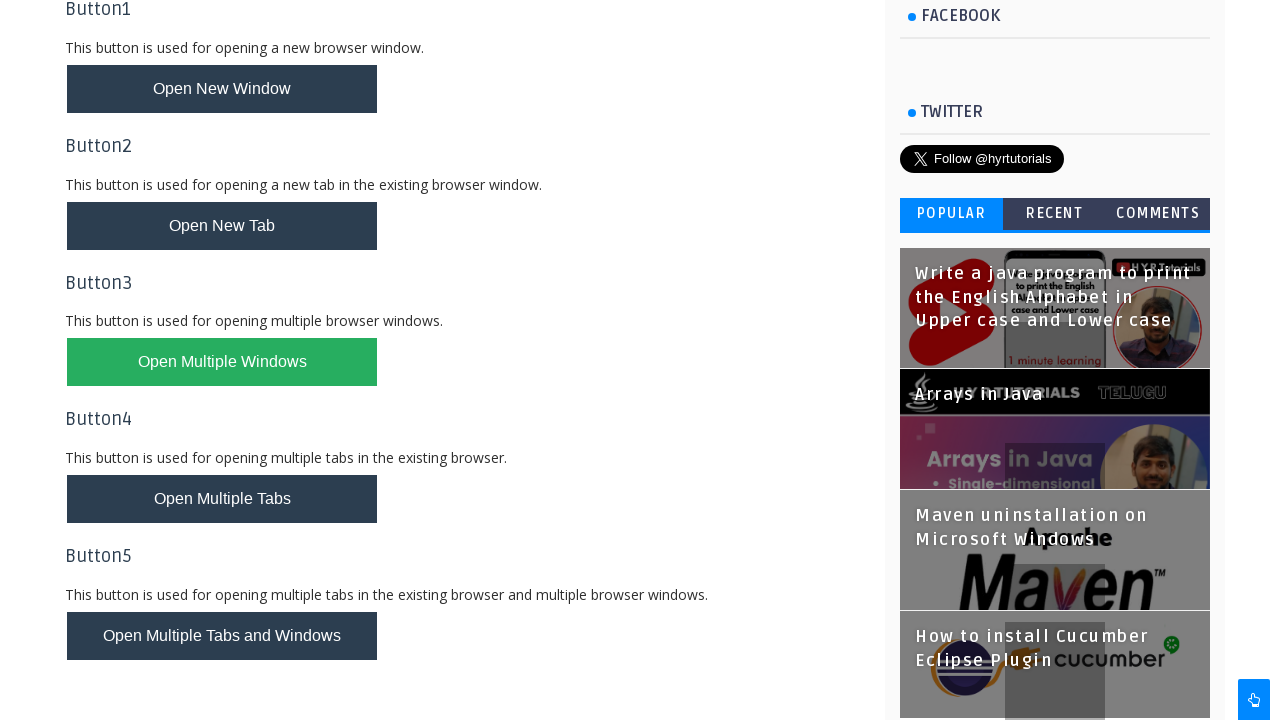

Retrieved all open pages from context
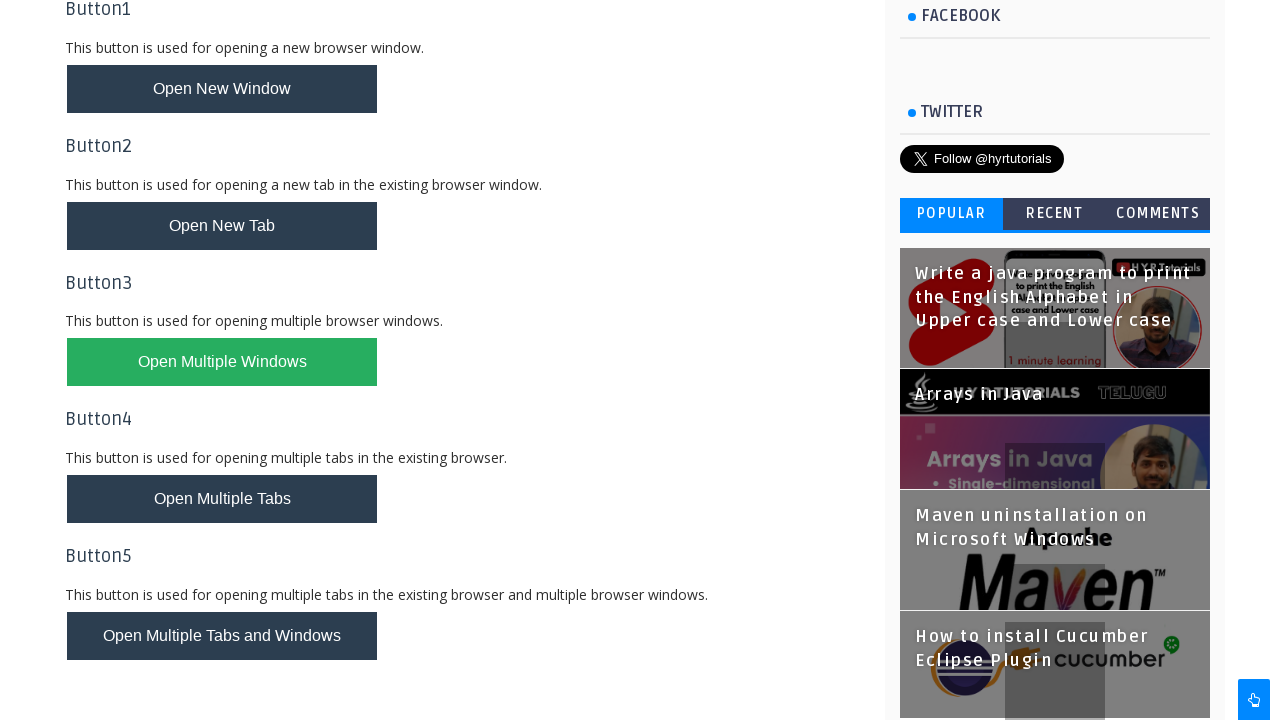

Waited for child window to load
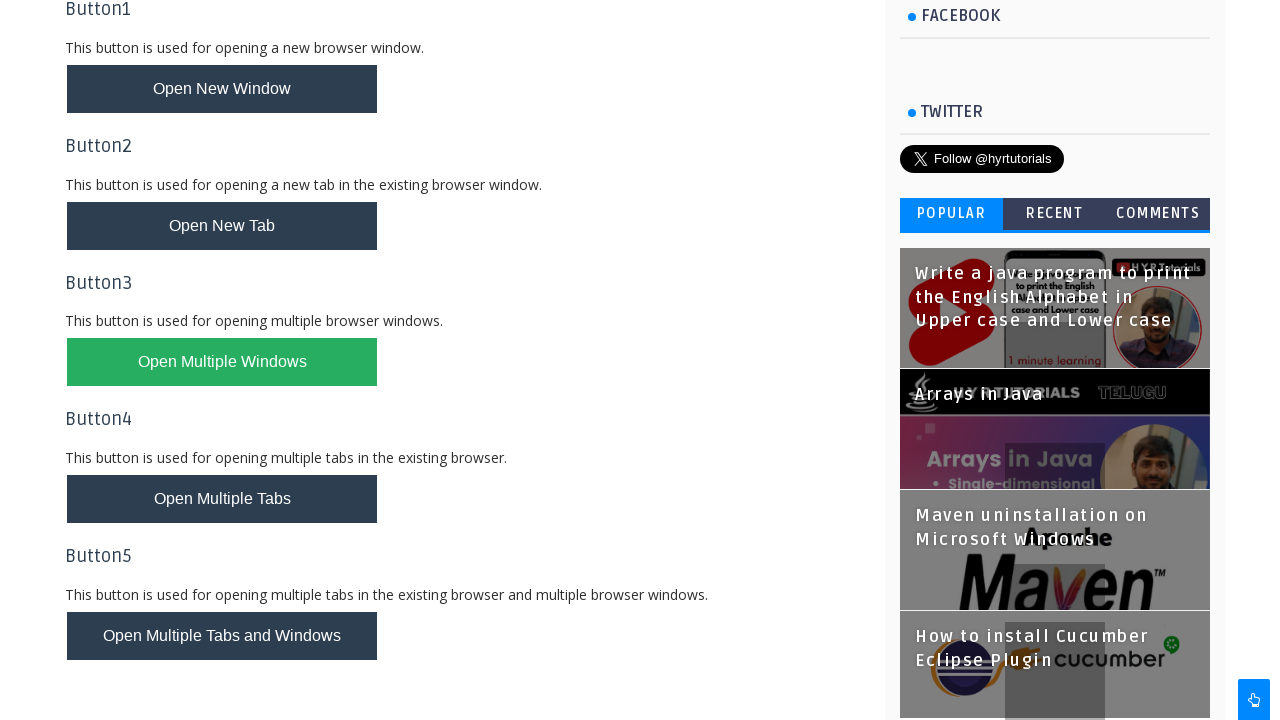

Retrieved child window title: XPath Practice - H Y R Tutorials
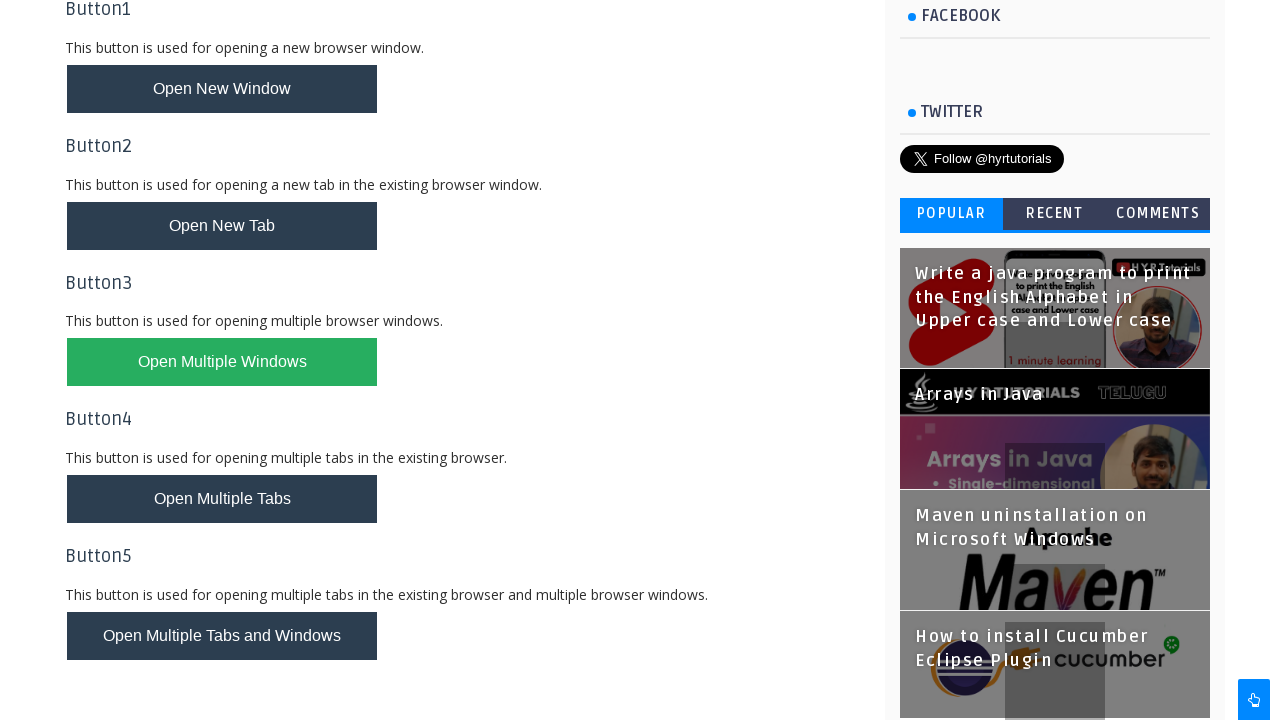

Waited for child window to load
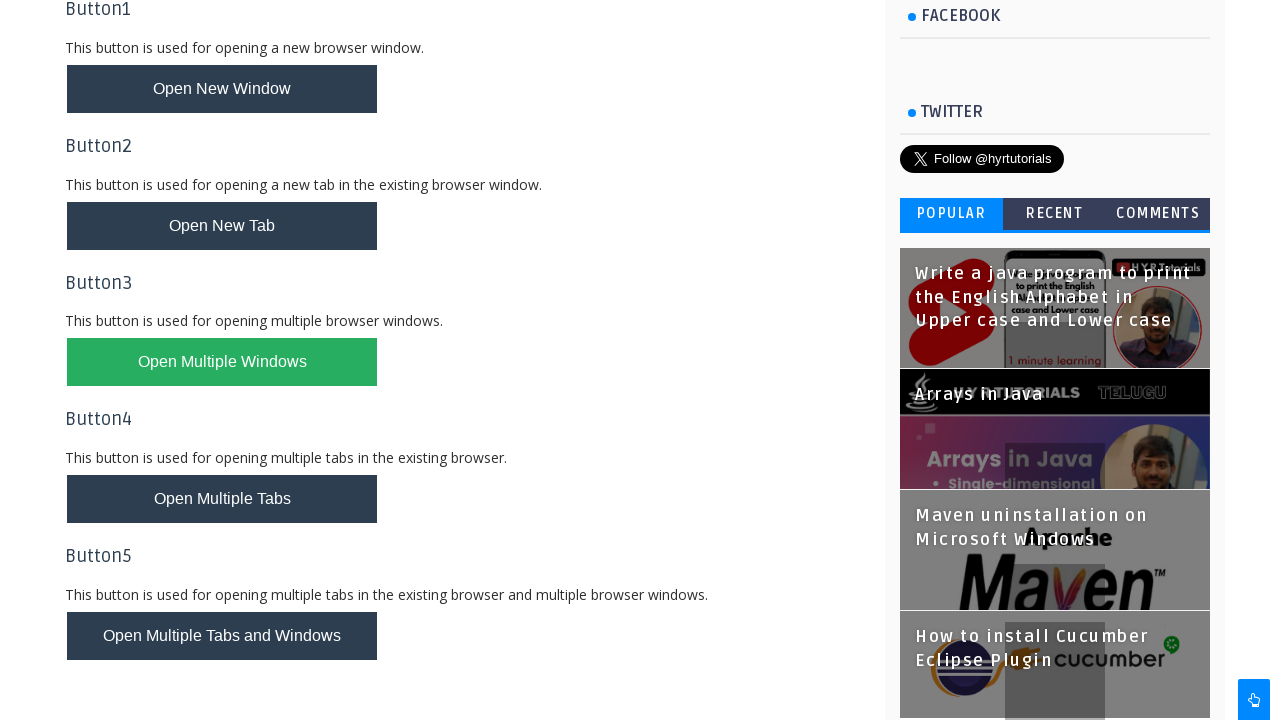

Retrieved child window title: Basic Controls - H Y R Tutorials
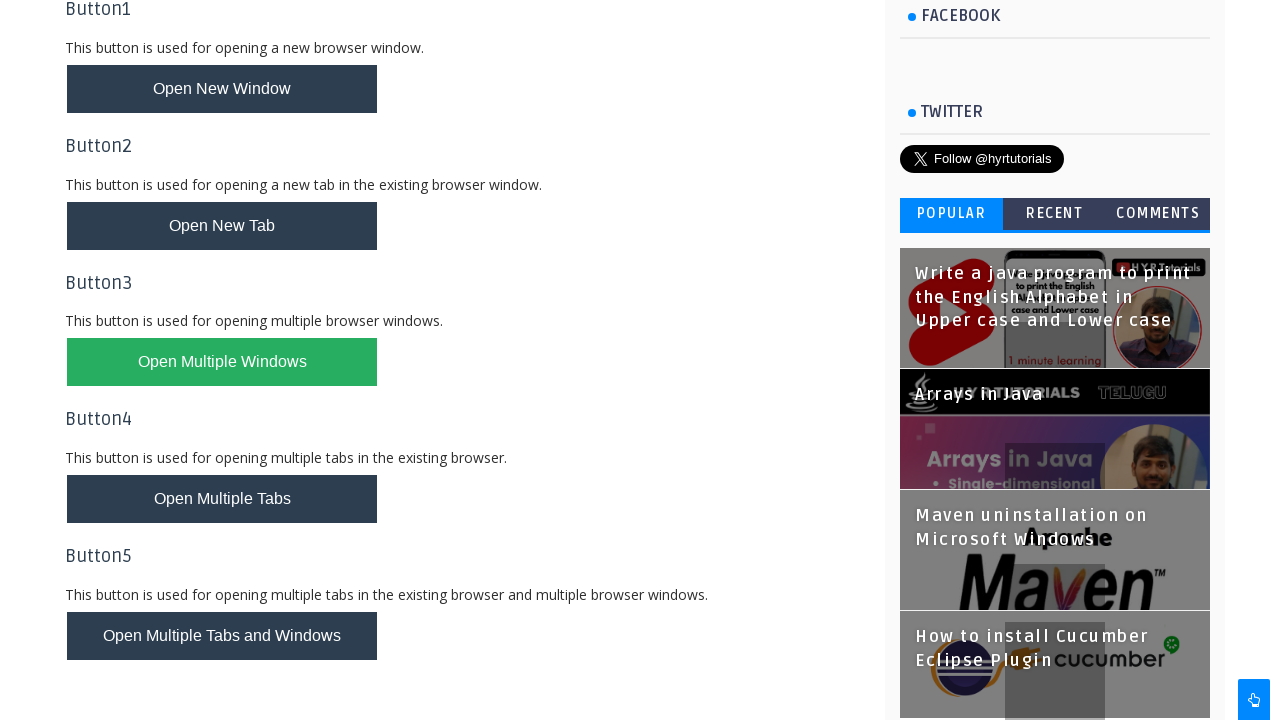

Filled firstName field with 'Elena' in Basic Controls window on #firstName
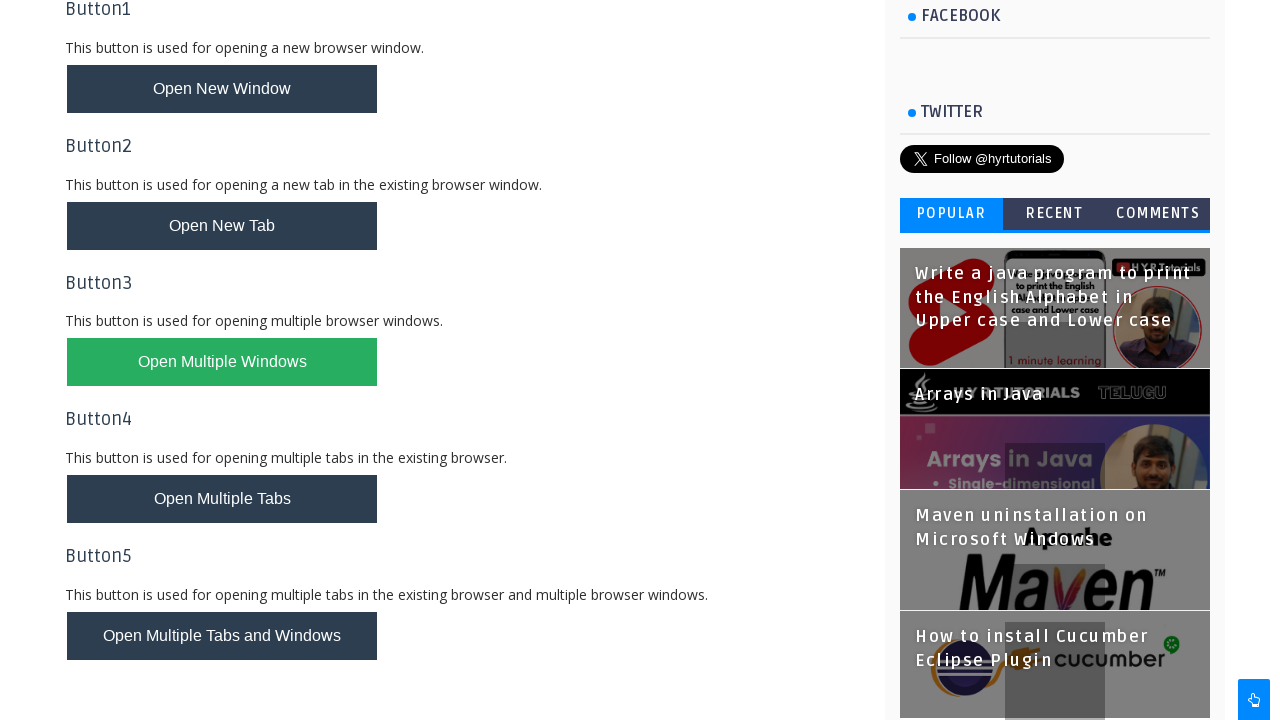

Filled lastName field with 'Rodriguez' in Basic Controls window on #lastName
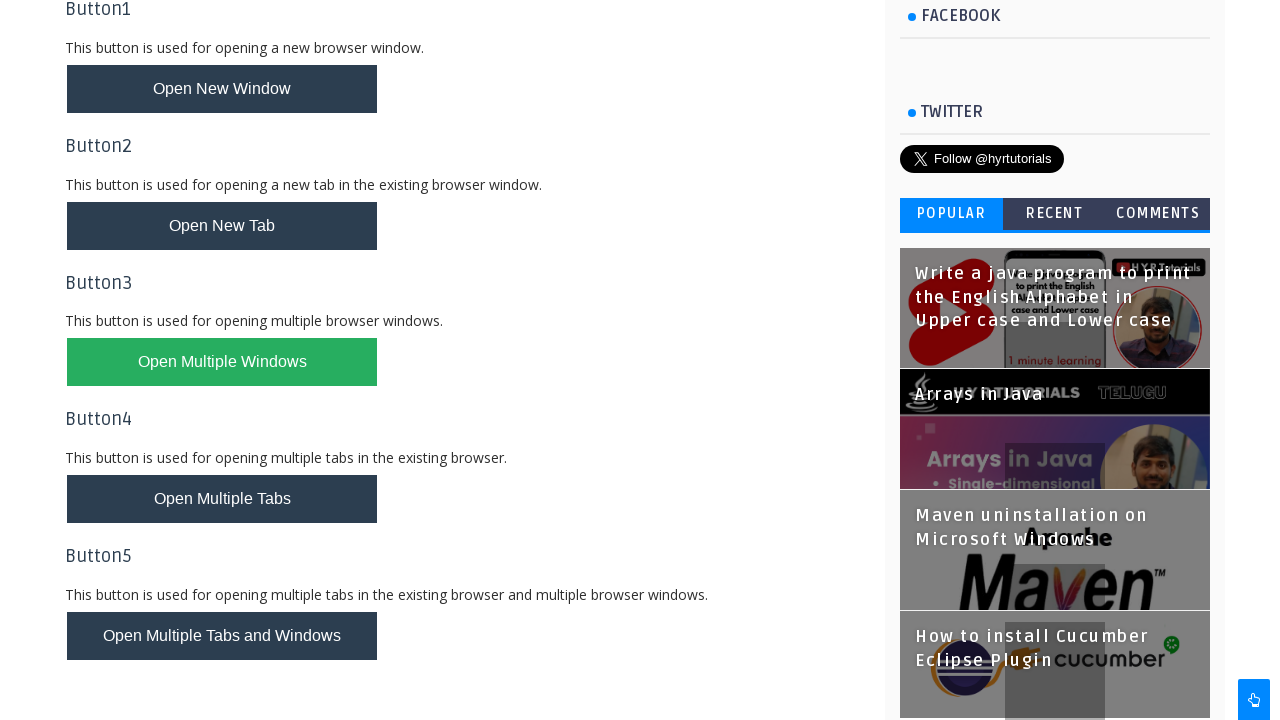

Selected male radio button in Basic Controls window at (174, 225) on #malerb
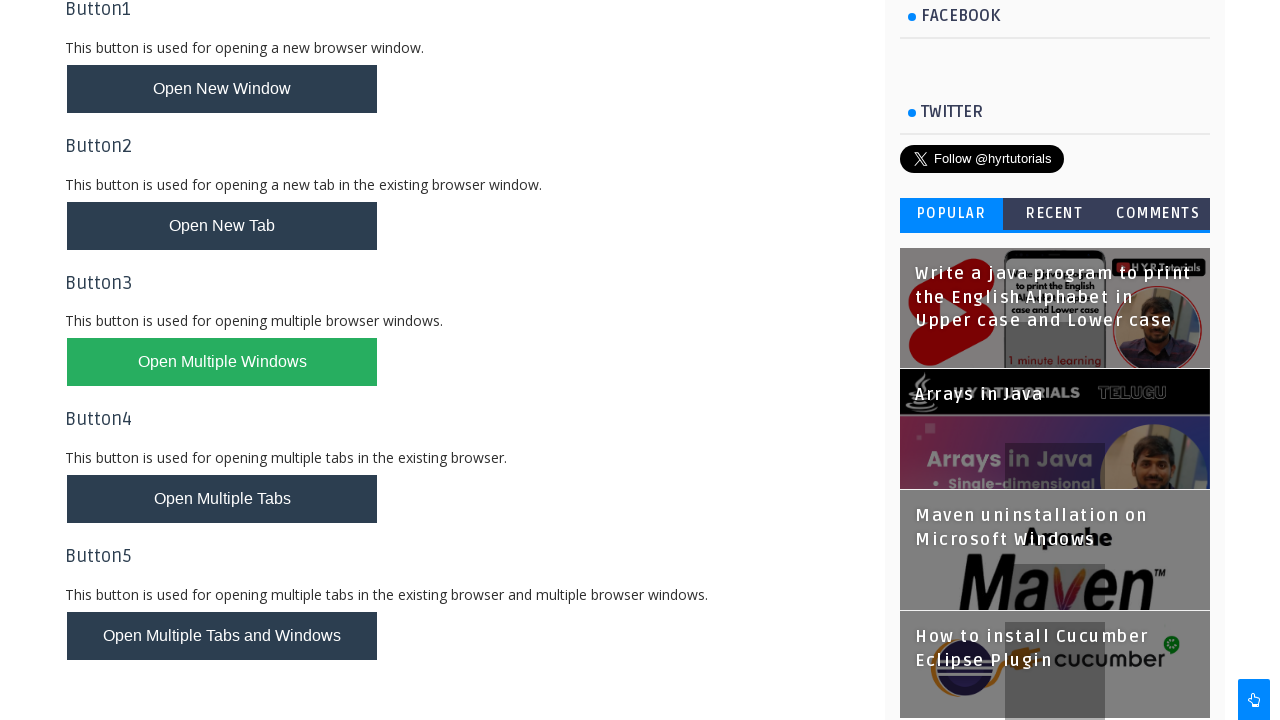

Selected English checkbox in Basic Controls window at (174, 277) on #englishchbx
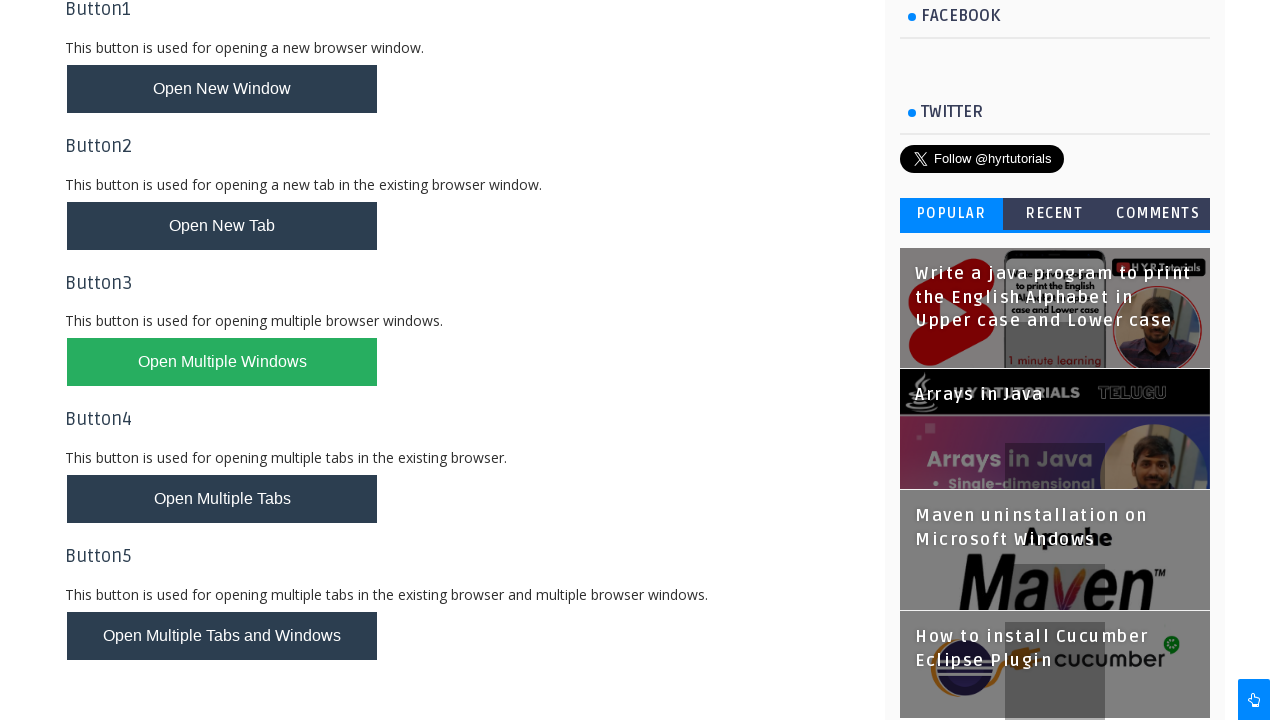

Filled email field with 'elena.rodriguez@example.com' in Basic Controls window on #email
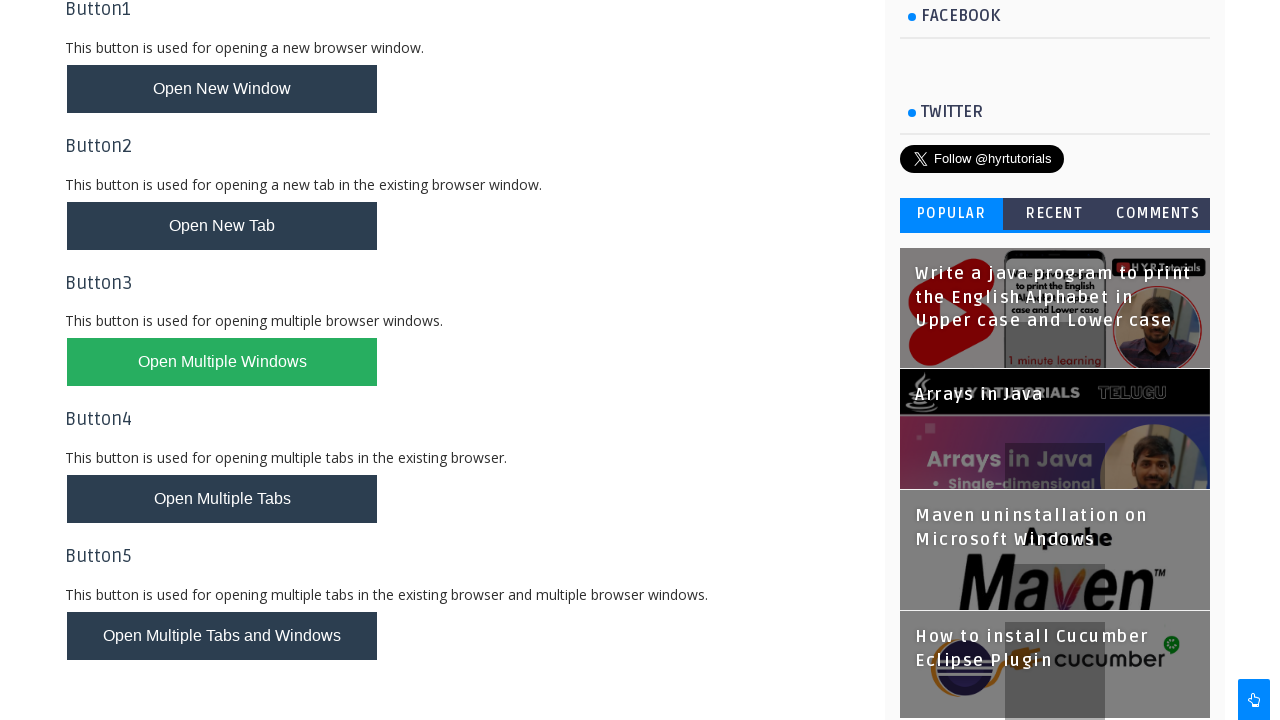

Filled password field with 'SecurePass456' in Basic Controls window on #password
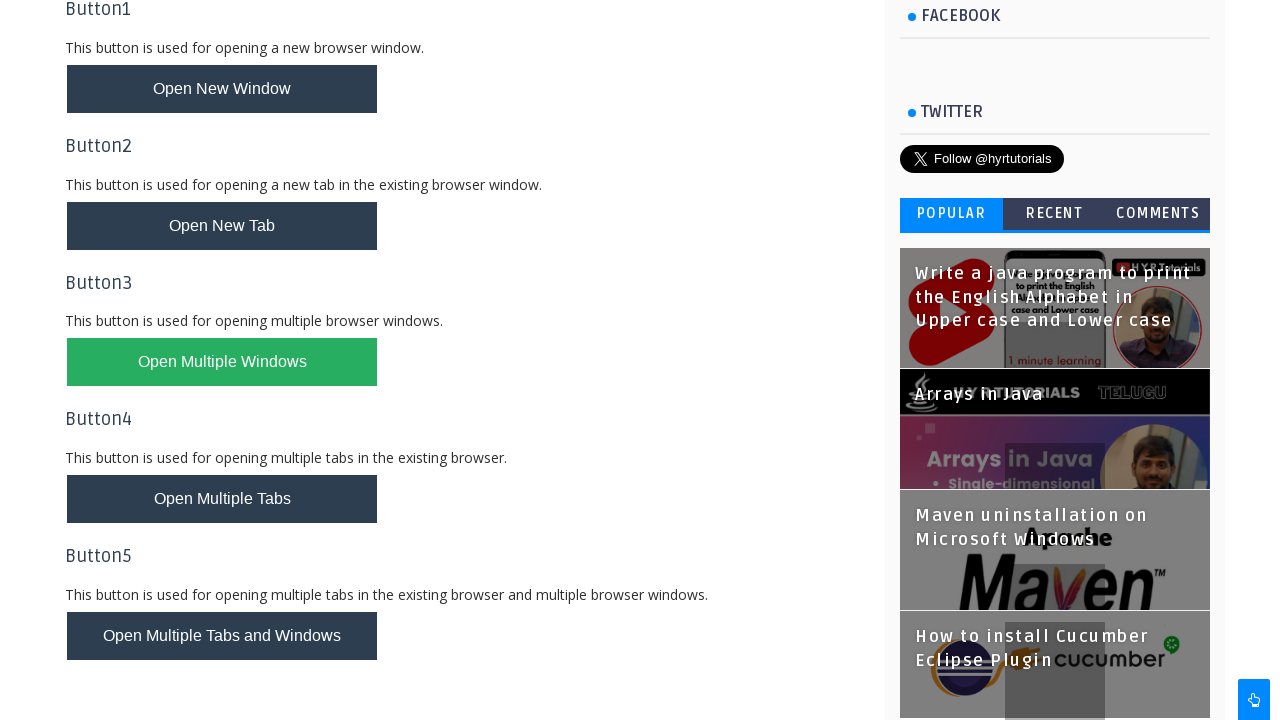

Closed Basic Controls child window
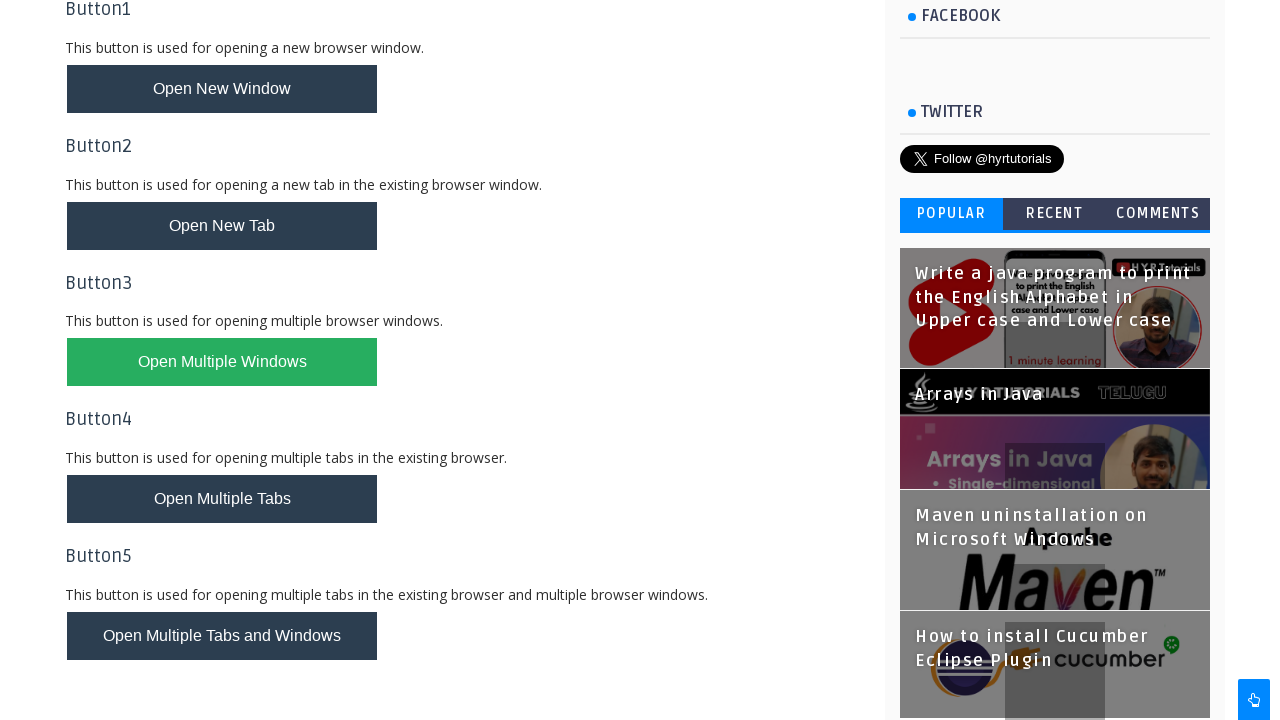

Waited for parent window textbox to become visible
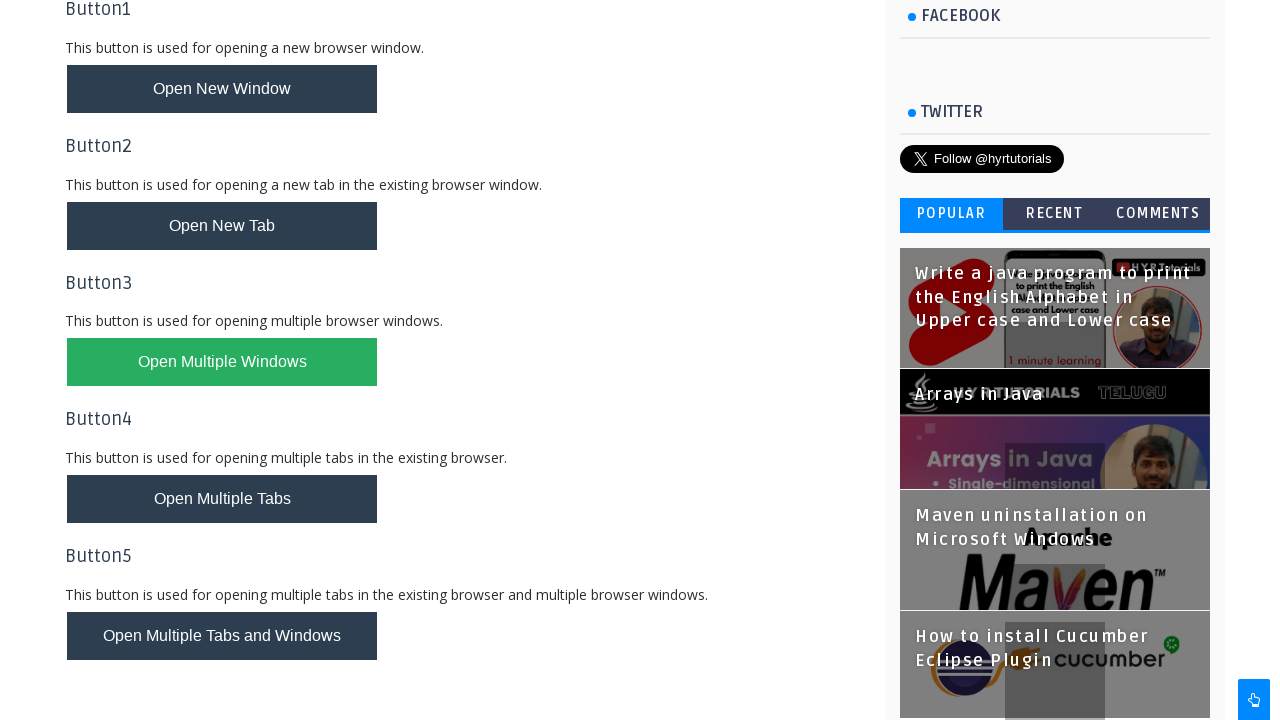

Filled parent window textbox with 'I am back in the parent window' on #name
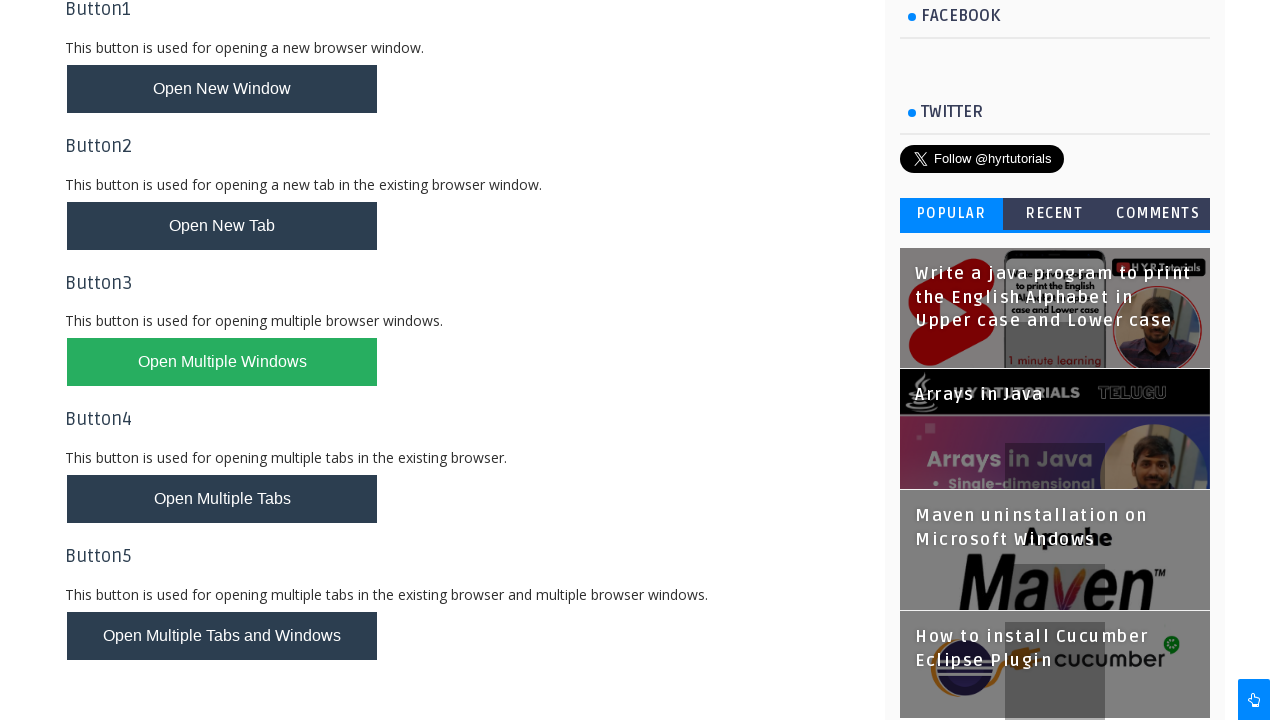

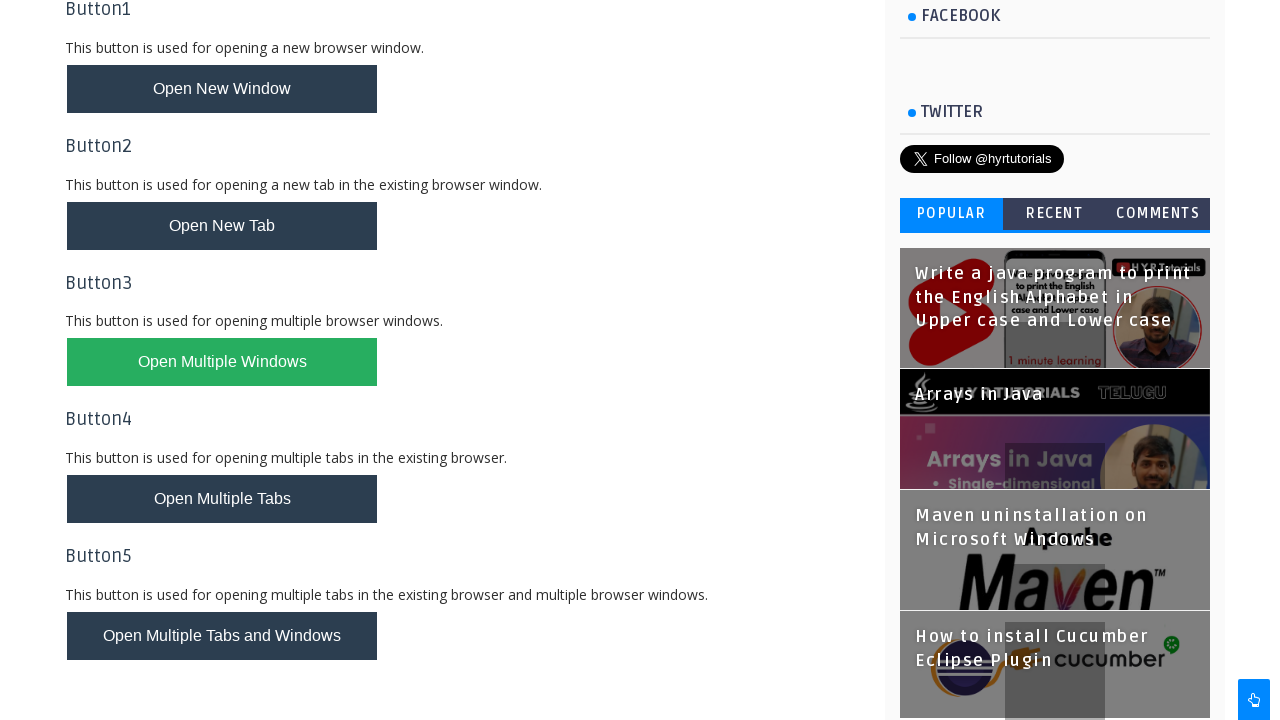